Tests that a todo item is removed when edited to an empty string

Starting URL: https://demo.playwright.dev/todomvc

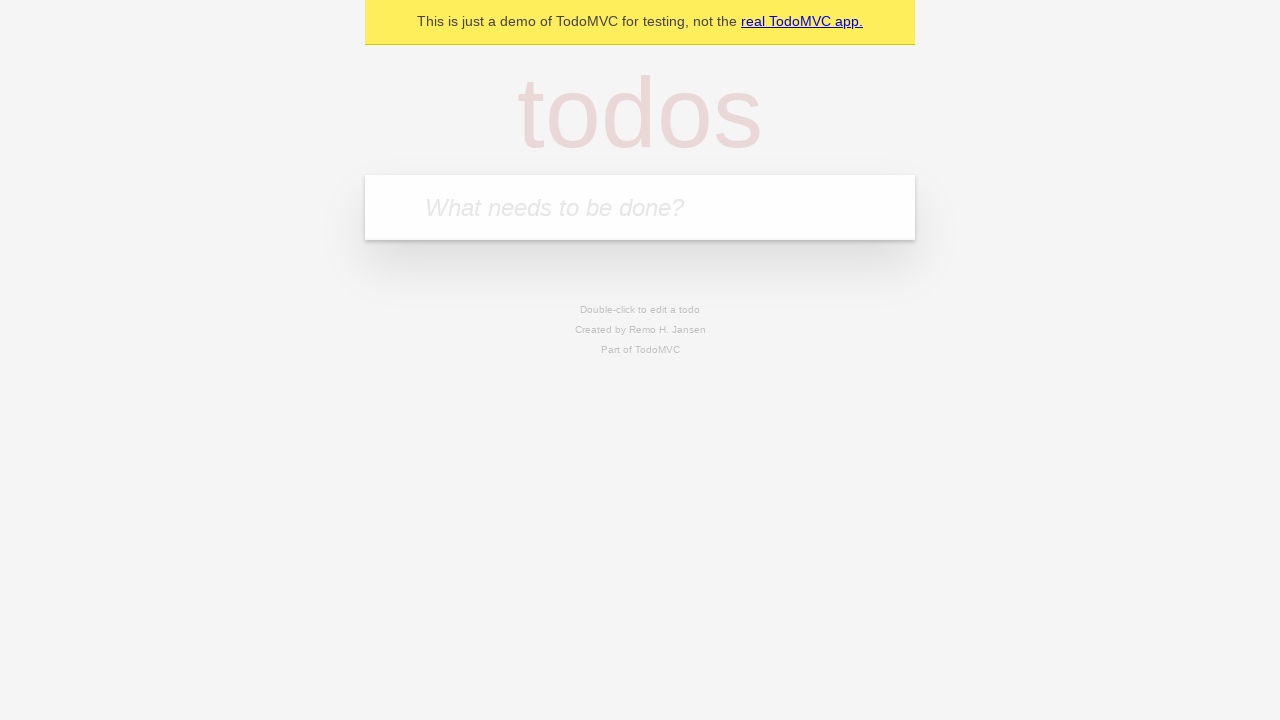

Filled todo input with 'buy some cheese' on internal:attr=[placeholder="What needs to be done?"i]
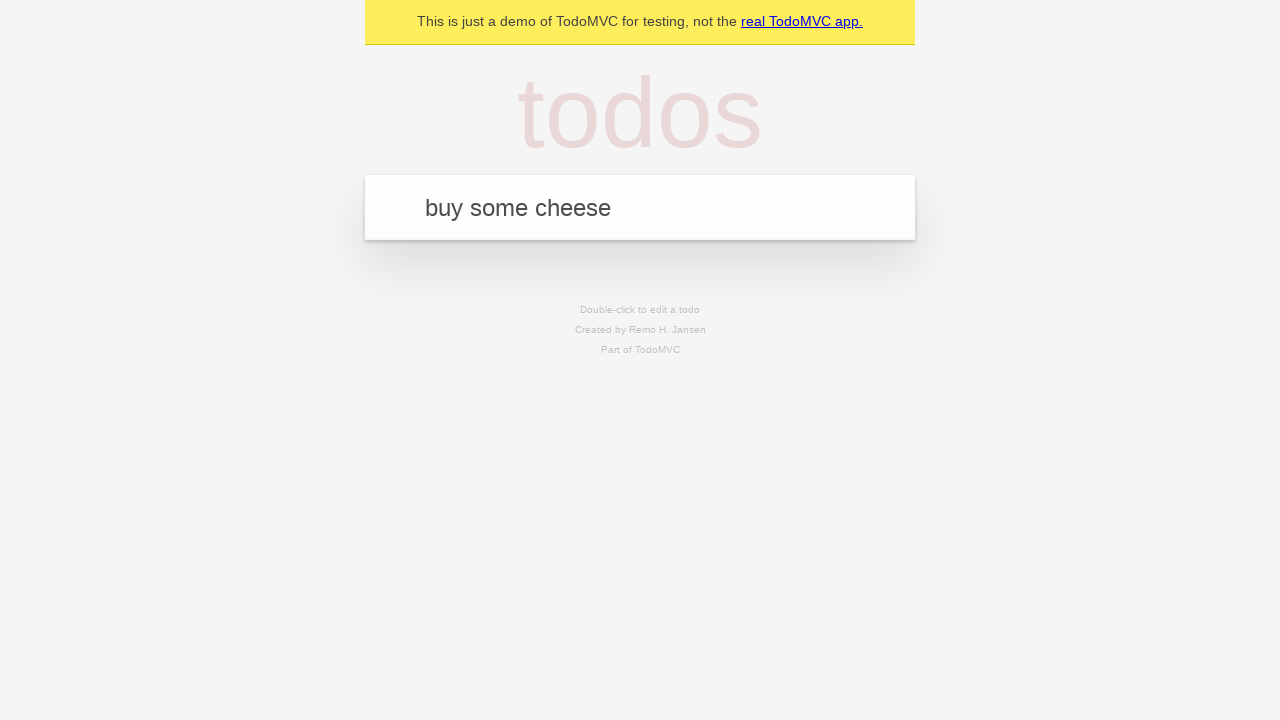

Pressed Enter to add first todo item on internal:attr=[placeholder="What needs to be done?"i]
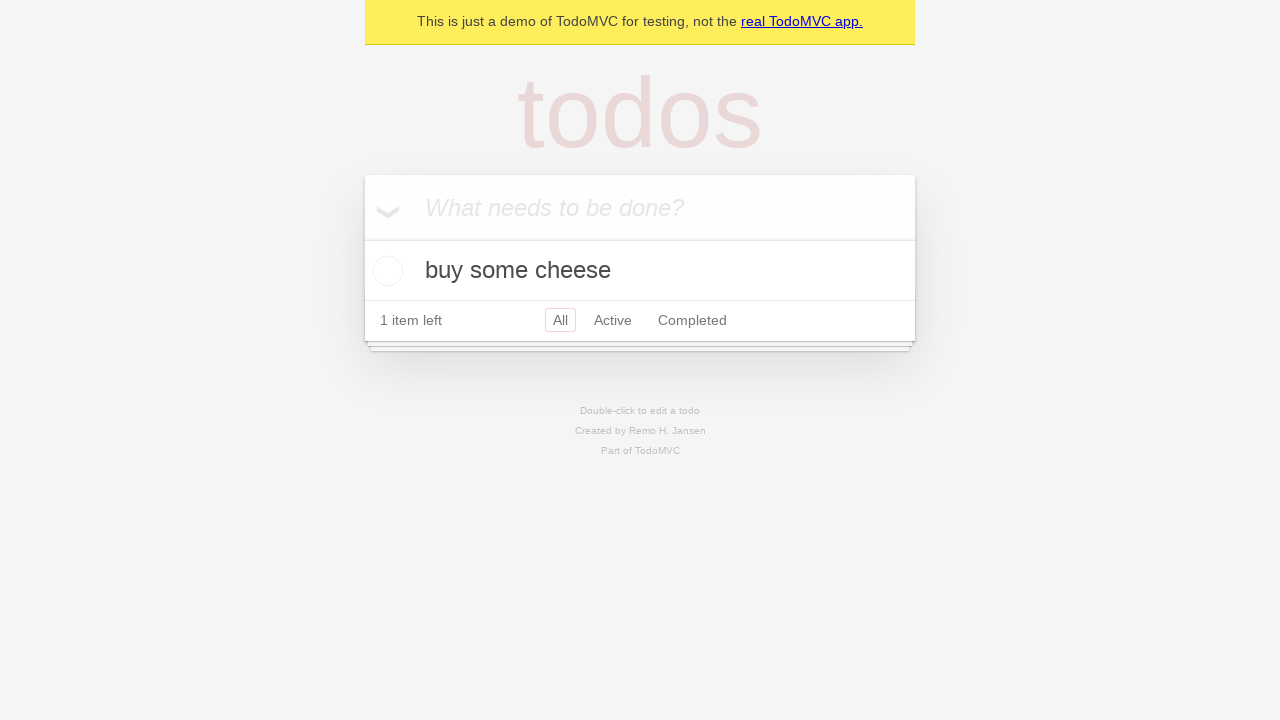

Filled todo input with 'feed the cat' on internal:attr=[placeholder="What needs to be done?"i]
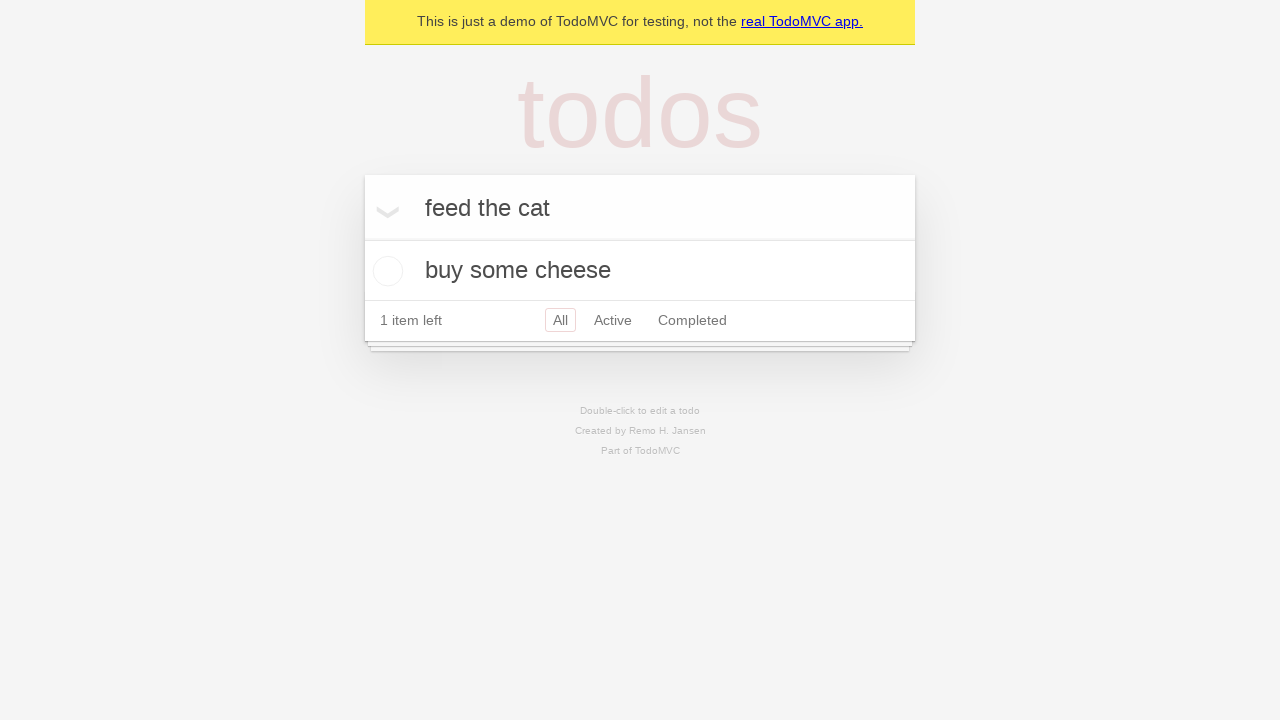

Pressed Enter to add second todo item on internal:attr=[placeholder="What needs to be done?"i]
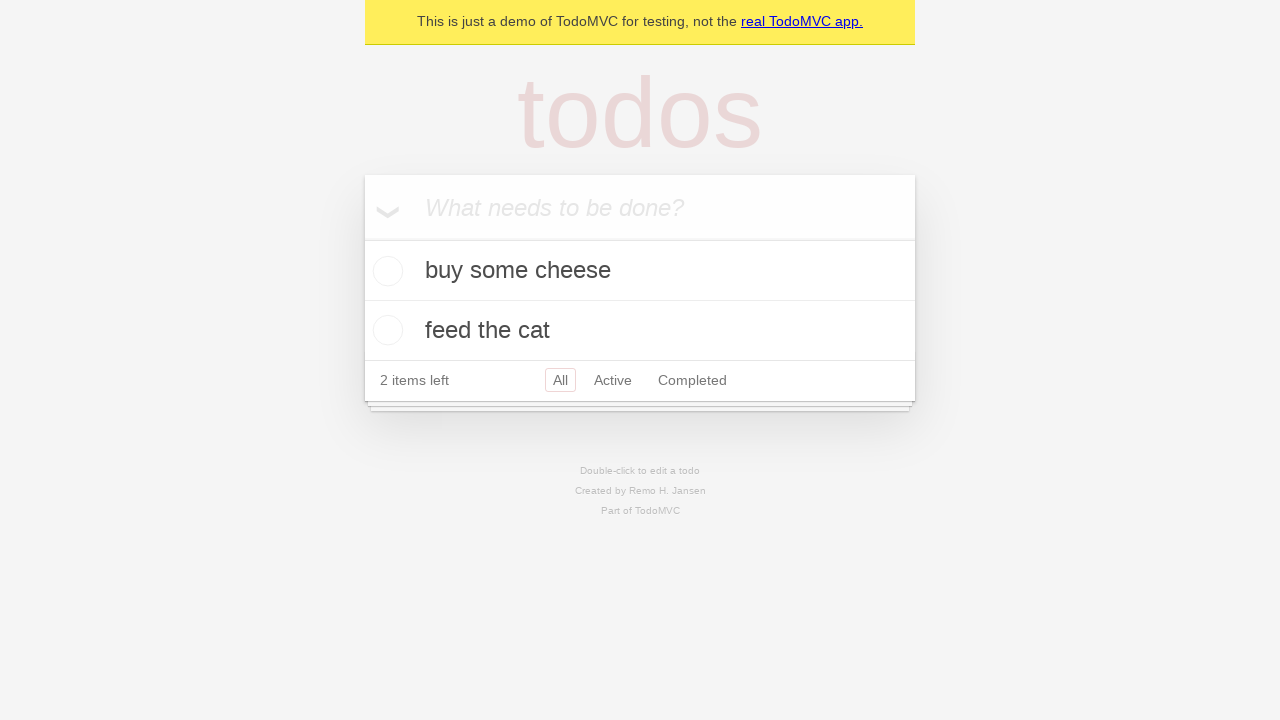

Filled todo input with 'book a doctors appointment' on internal:attr=[placeholder="What needs to be done?"i]
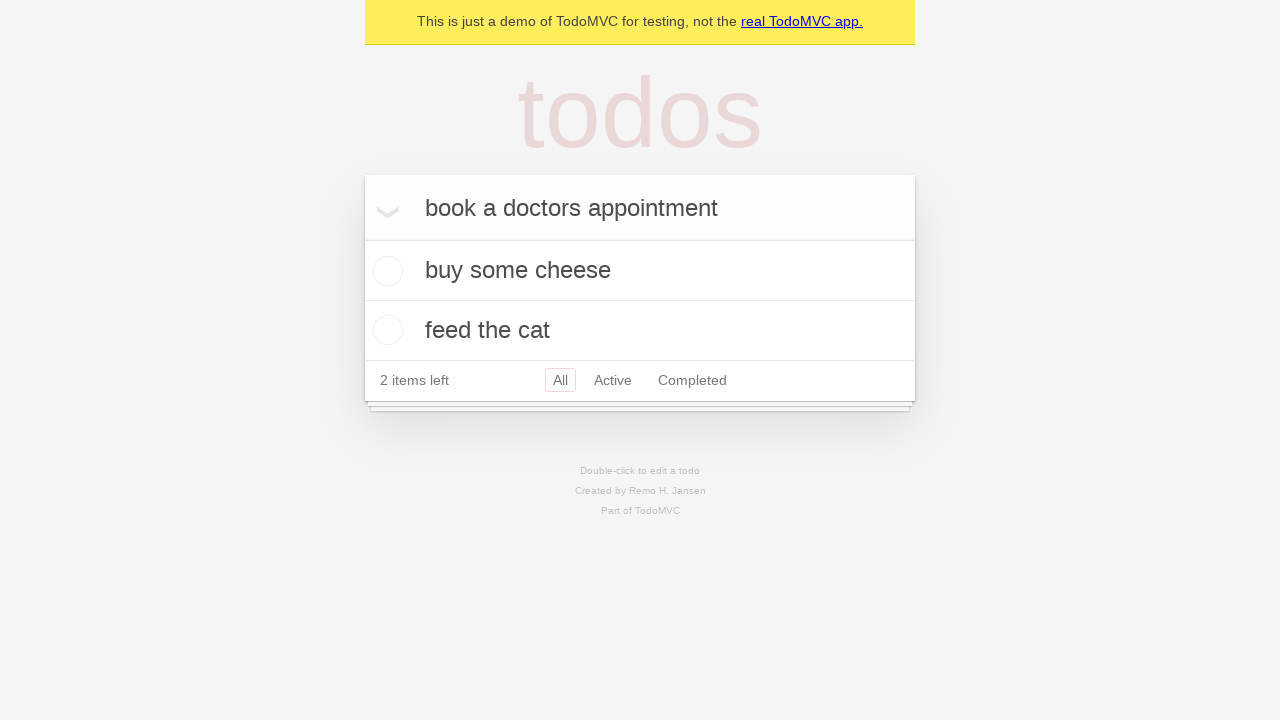

Pressed Enter to add third todo item on internal:attr=[placeholder="What needs to be done?"i]
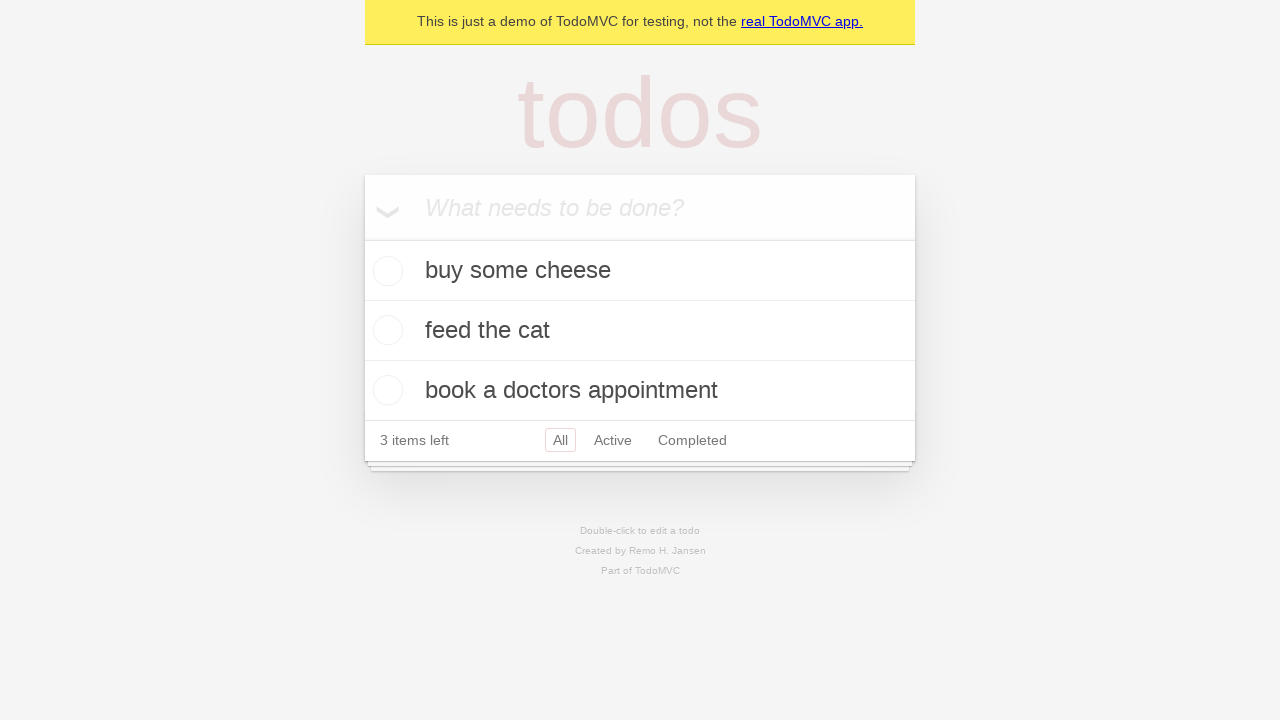

Double-clicked on second todo item to enter edit mode at (640, 331) on internal:testid=[data-testid="todo-item"s] >> nth=1
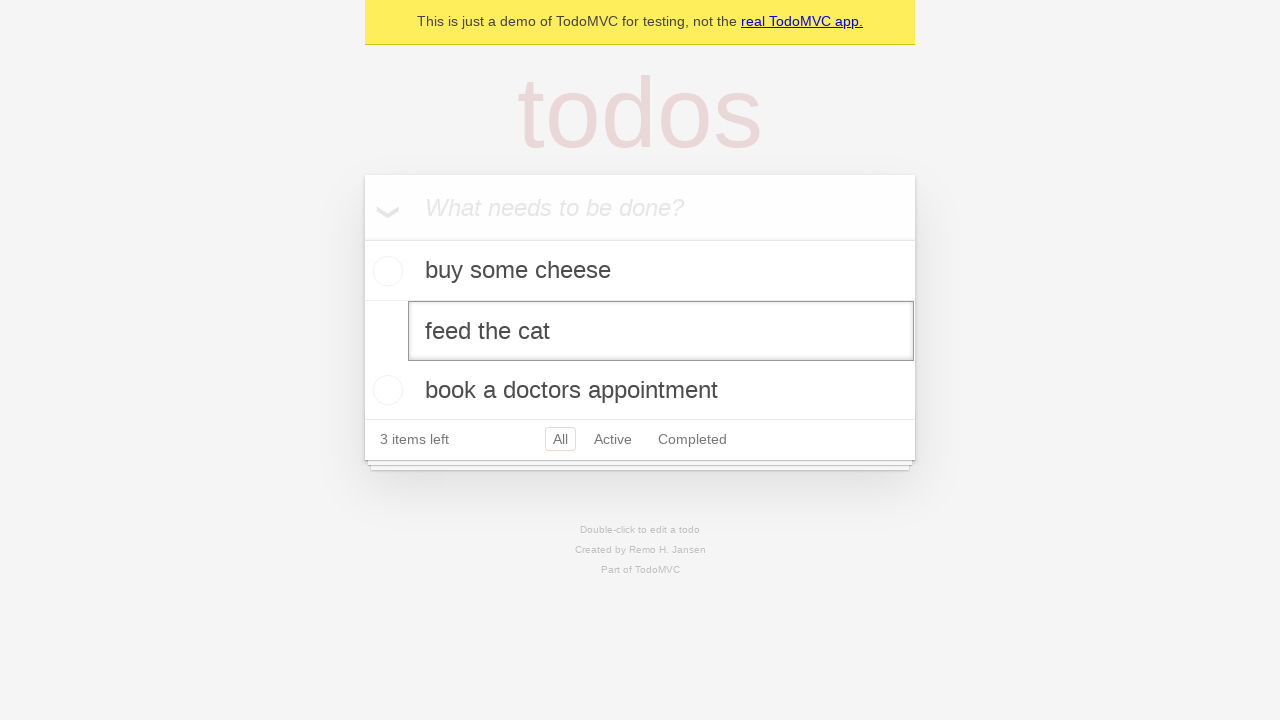

Cleared the todo item text to empty string on internal:testid=[data-testid="todo-item"s] >> nth=1 >> internal:role=textbox[nam
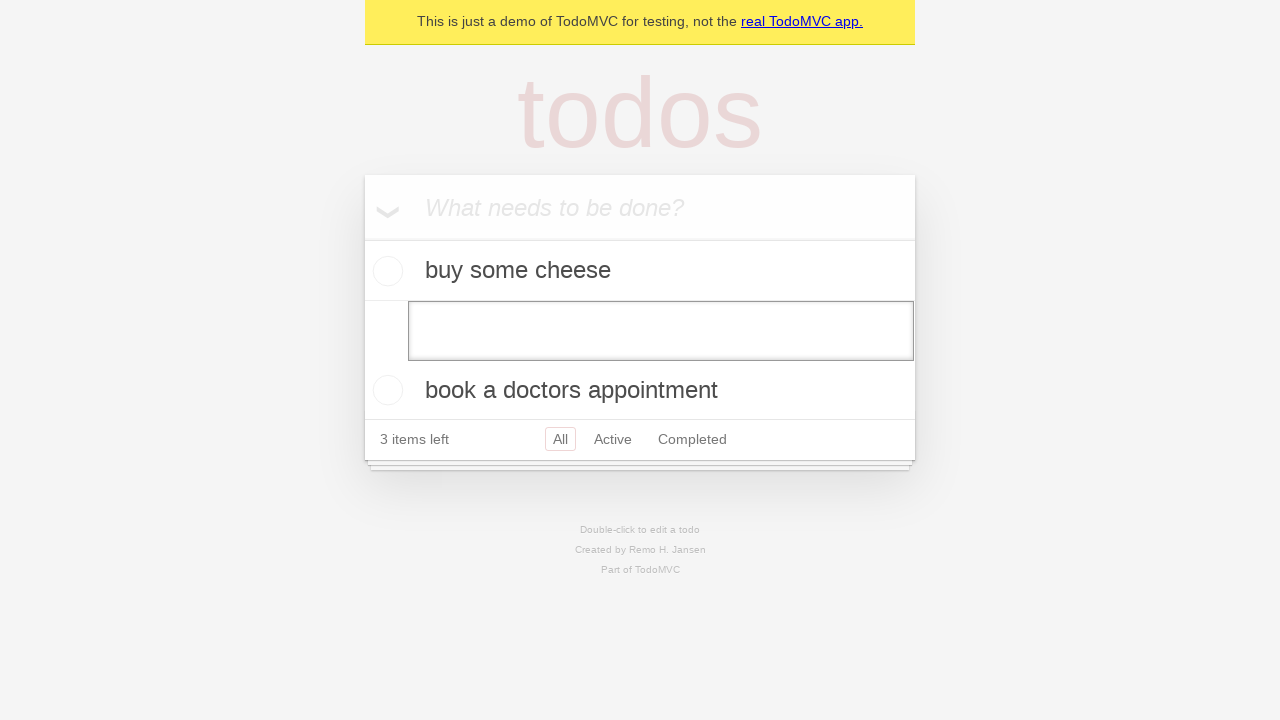

Pressed Enter to confirm removal of empty todo item on internal:testid=[data-testid="todo-item"s] >> nth=1 >> internal:role=textbox[nam
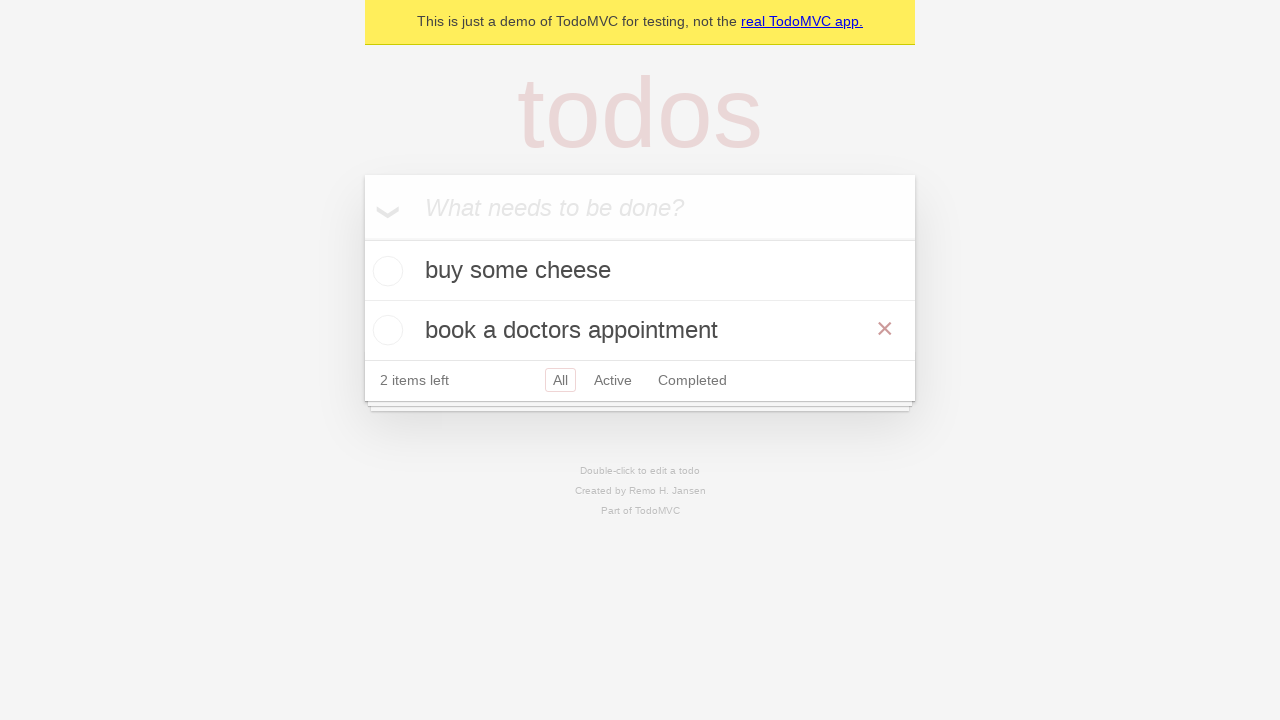

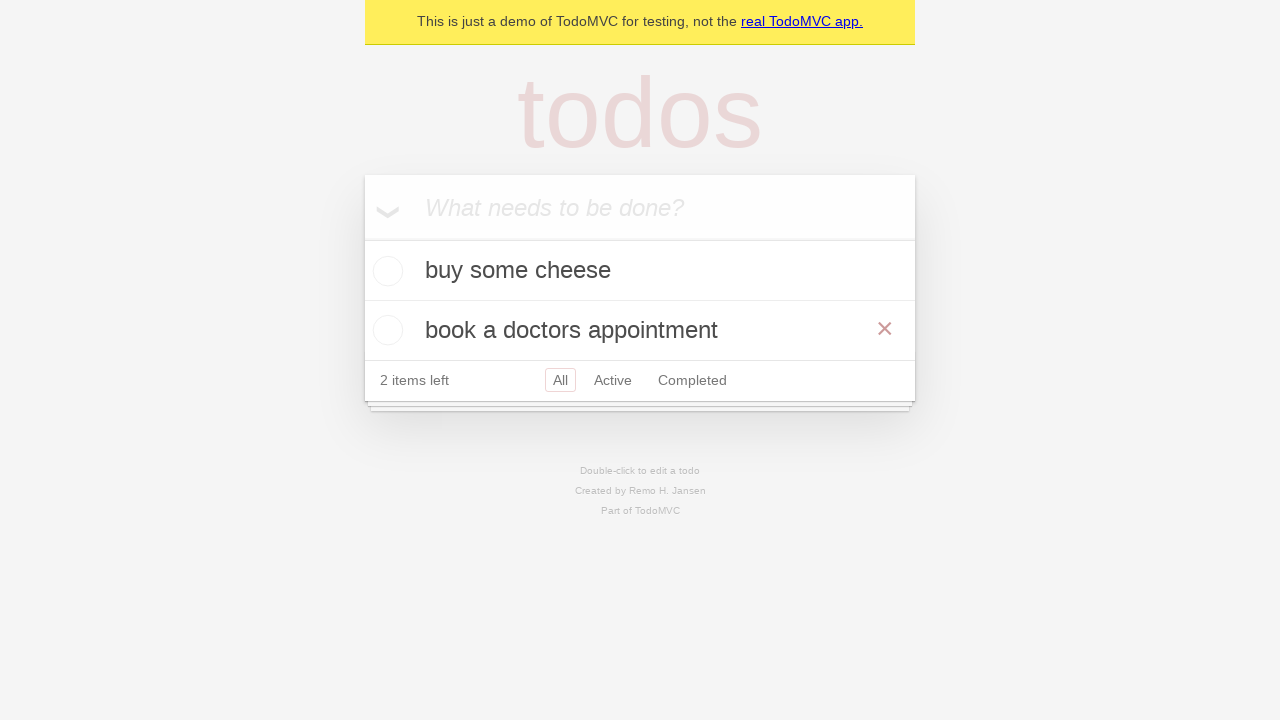